Tests keyboard actions on a text comparison page by filling text, selecting all with Ctrl+A, copying with Ctrl+C, tabbing to next field, and pasting with Ctrl+V

Starting URL: https://gotranscript.com/text-compare

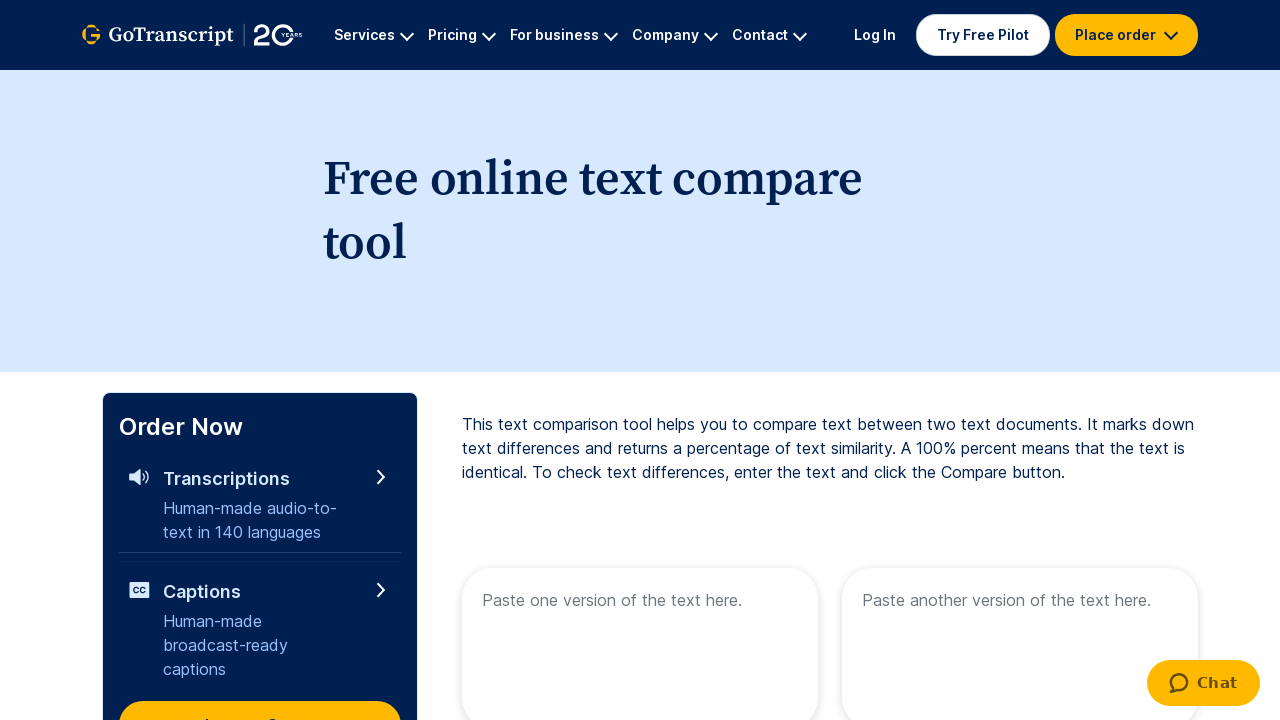

Filled first textarea with 'Welcome to Javascript' on //textarea[@placeholder='Paste one version of the text here.']
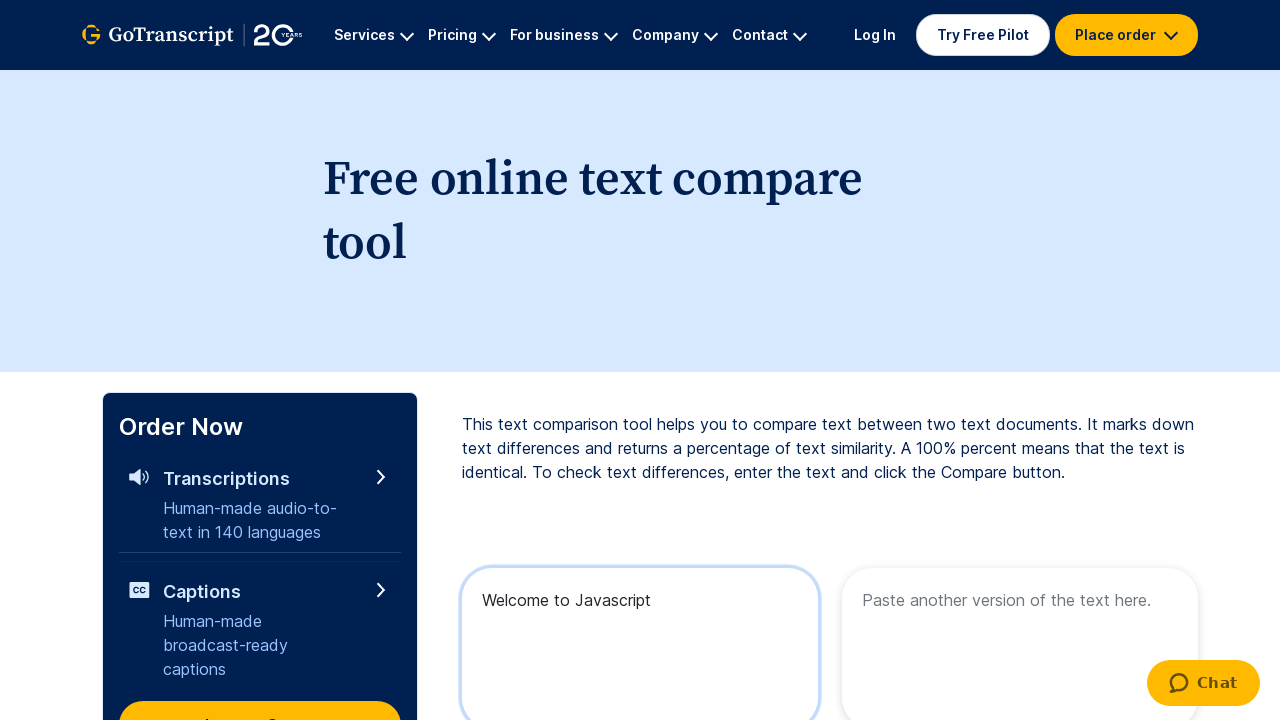

Selected all text in first textarea using Ctrl+A
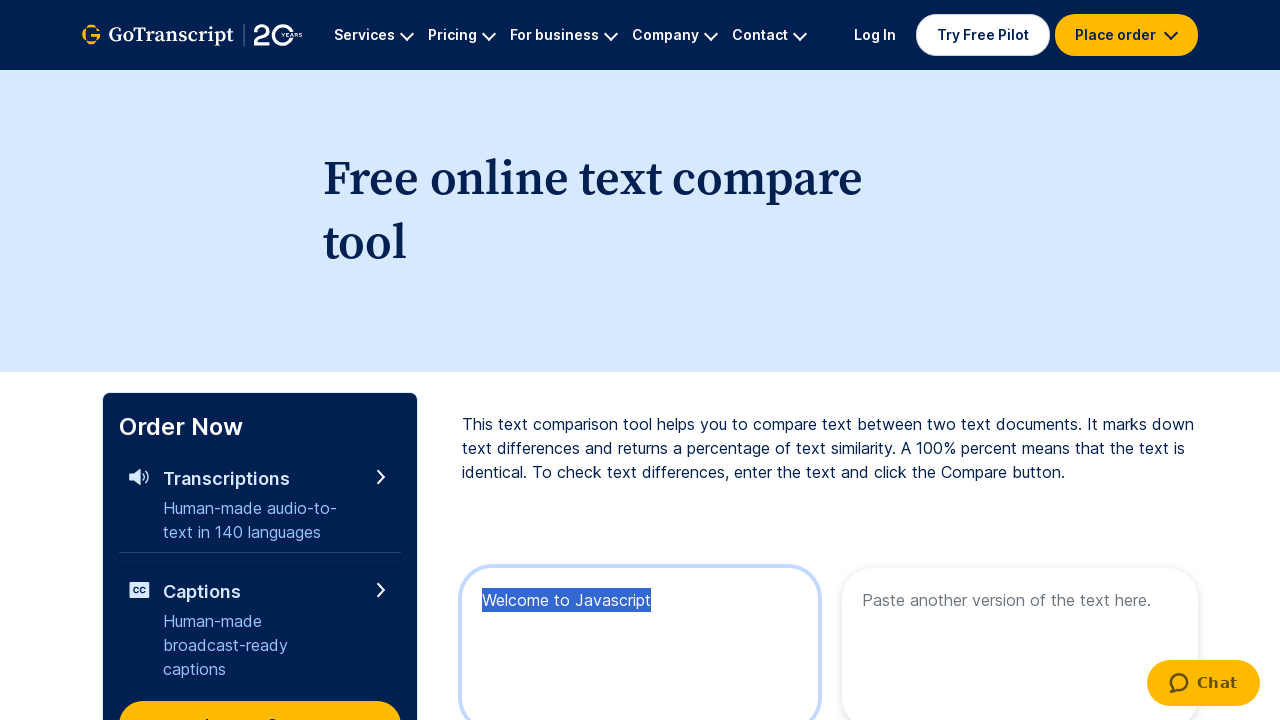

Copied selected text using Ctrl+C
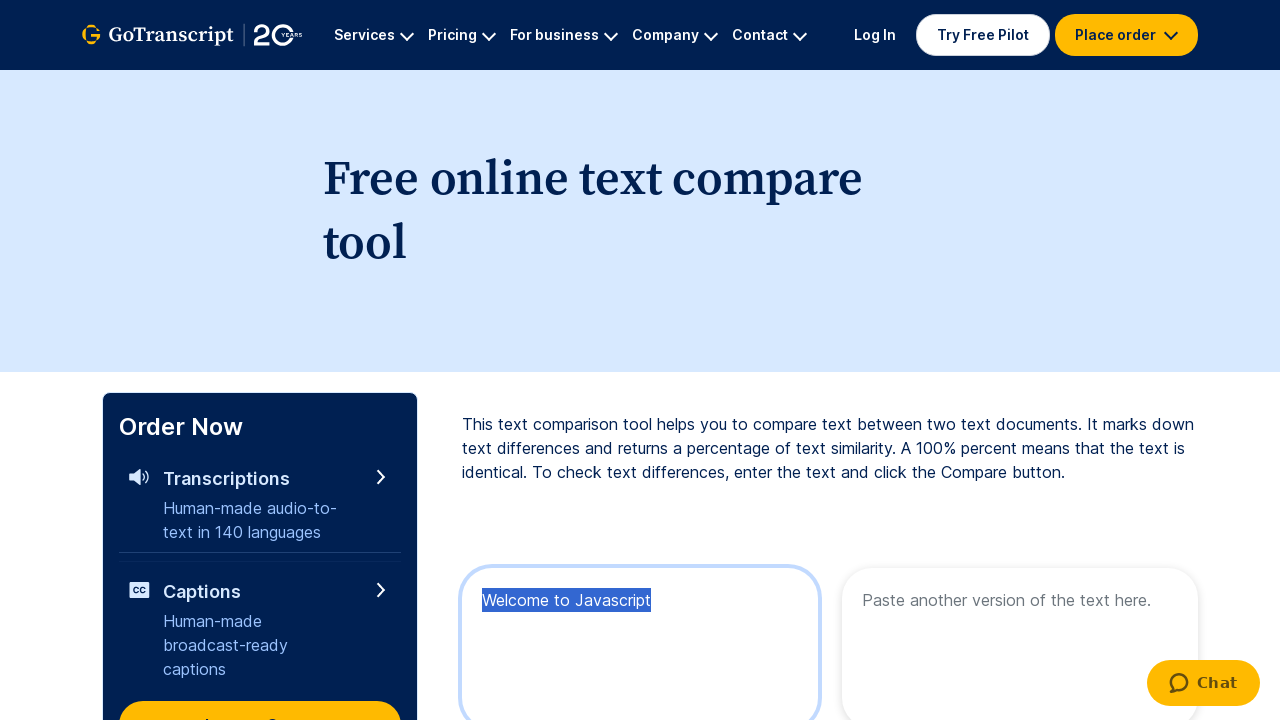

Pressed Tab key down to navigate to next field
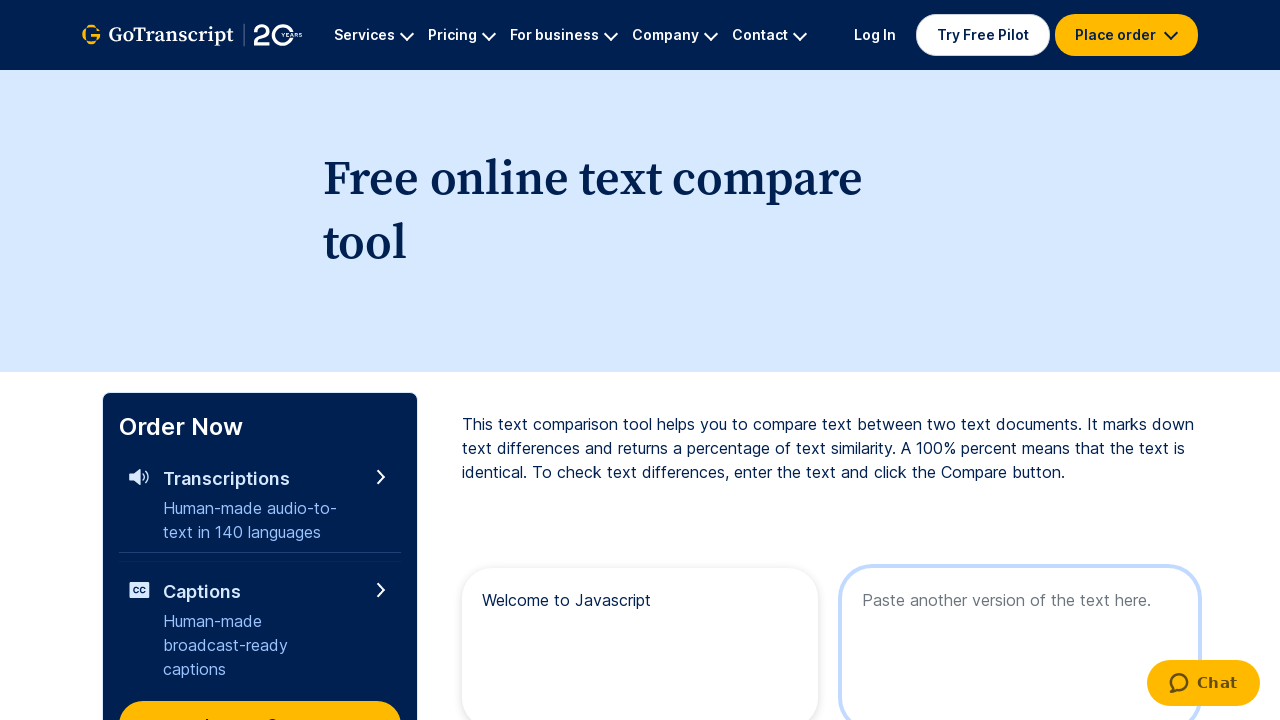

Released Tab key
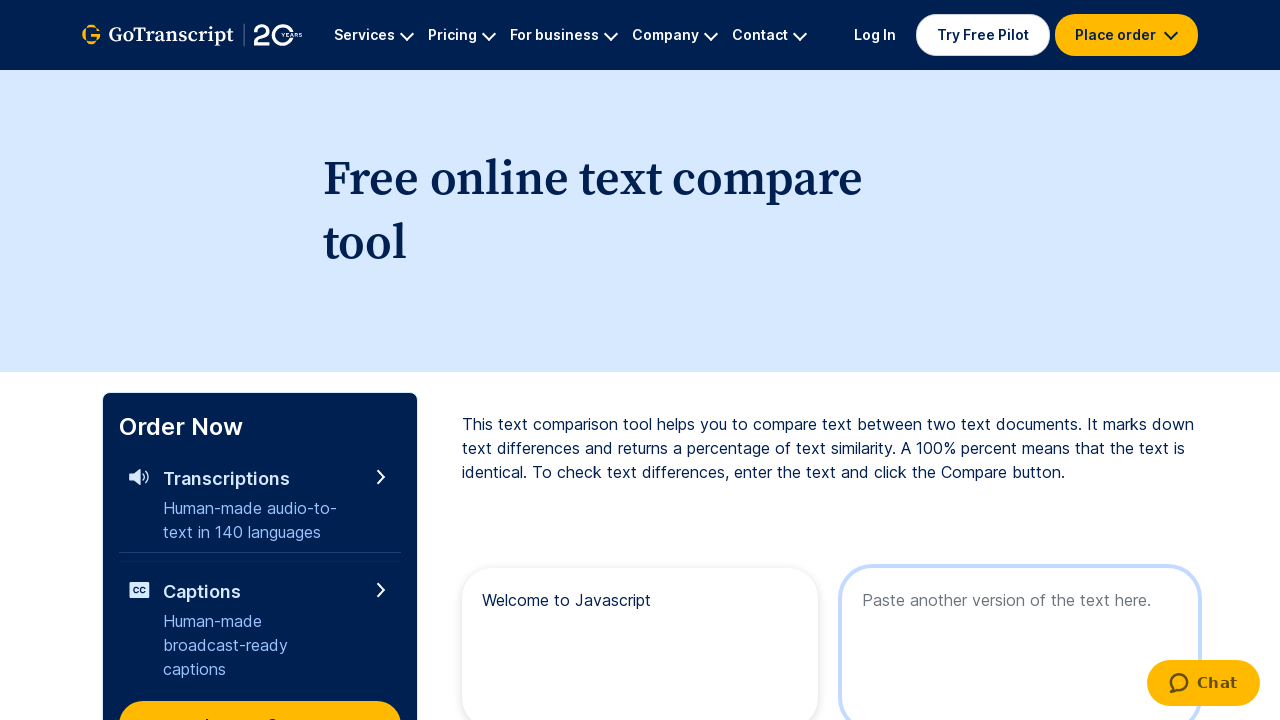

Pasted text into second textarea using Ctrl+V
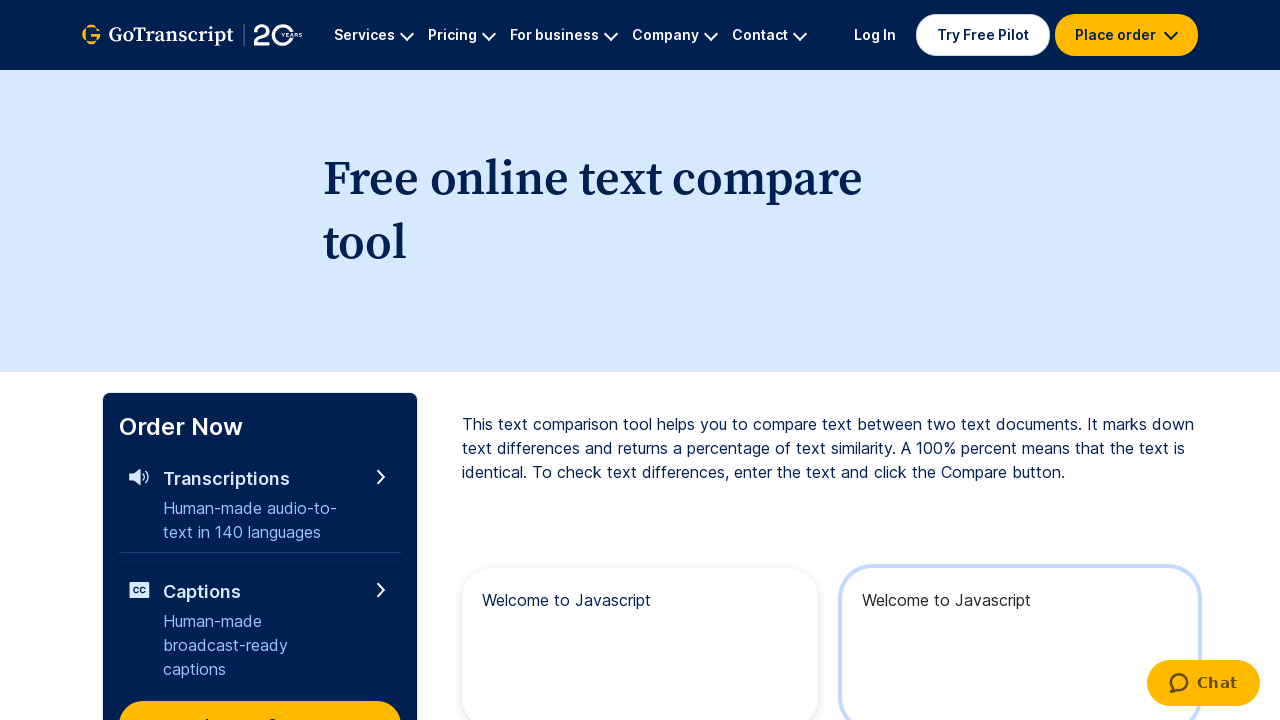

Waited 3 seconds for paste action to complete
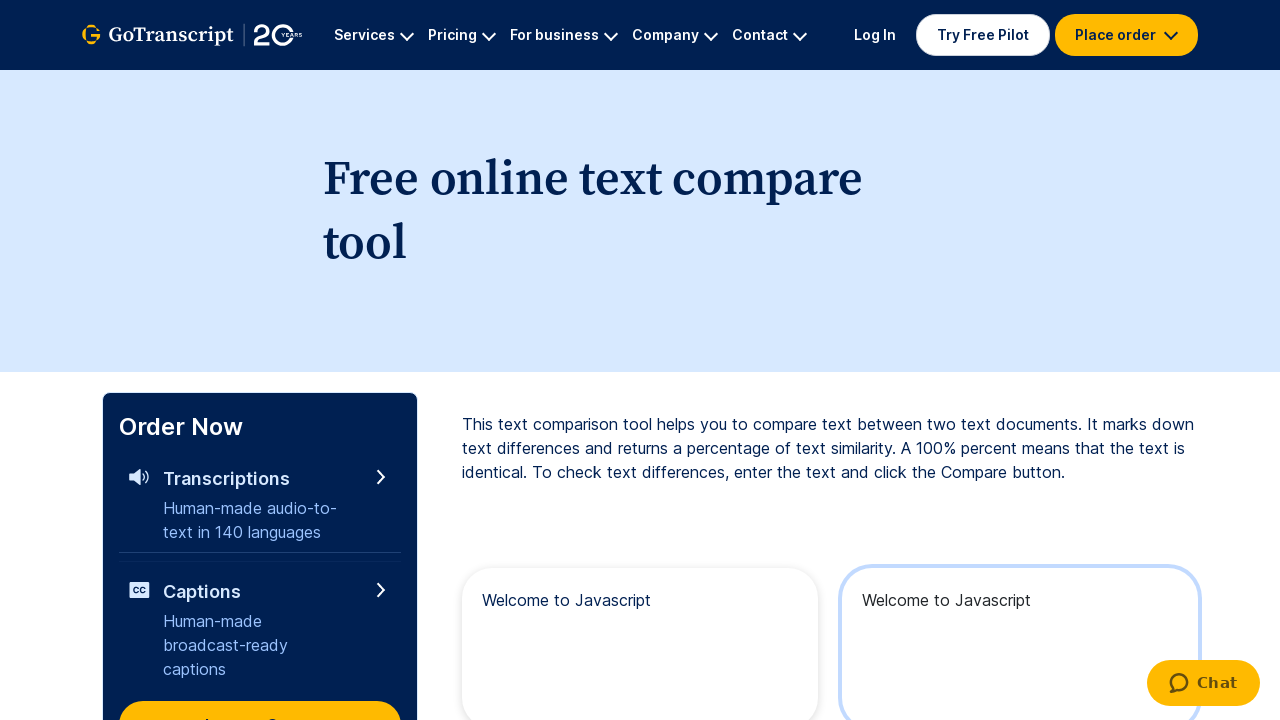

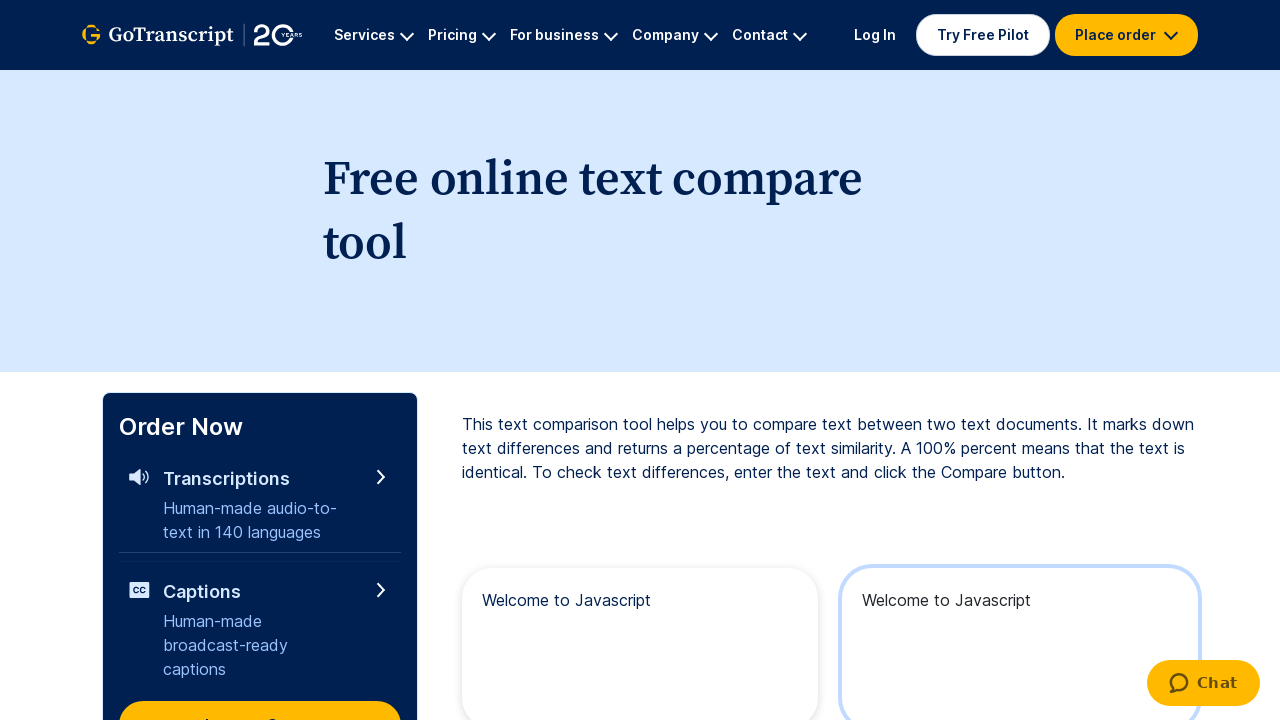